Tests accepting an alert that appears after a 5 second delay

Starting URL: https://demoqa.com/alerts

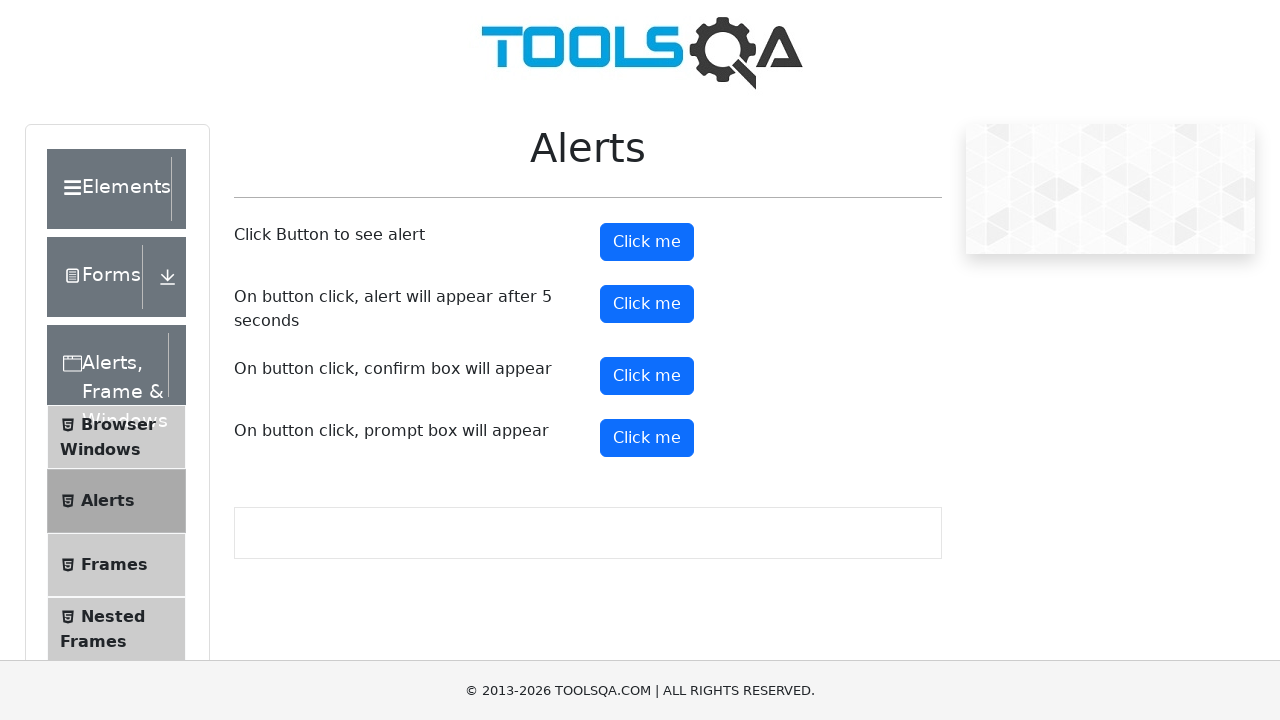

Set up dialog handler to automatically accept alerts
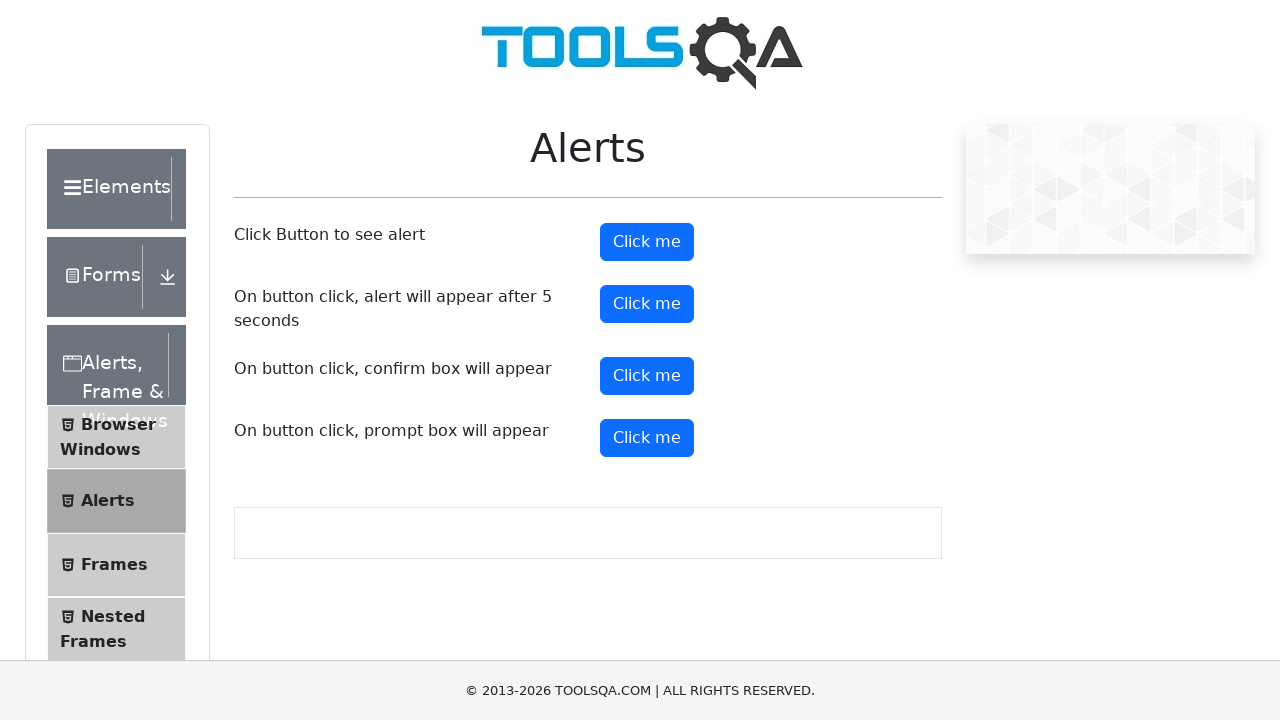

Clicked the timer alert button to trigger 5 second delayed alert at (647, 304) on button#timerAlertButton
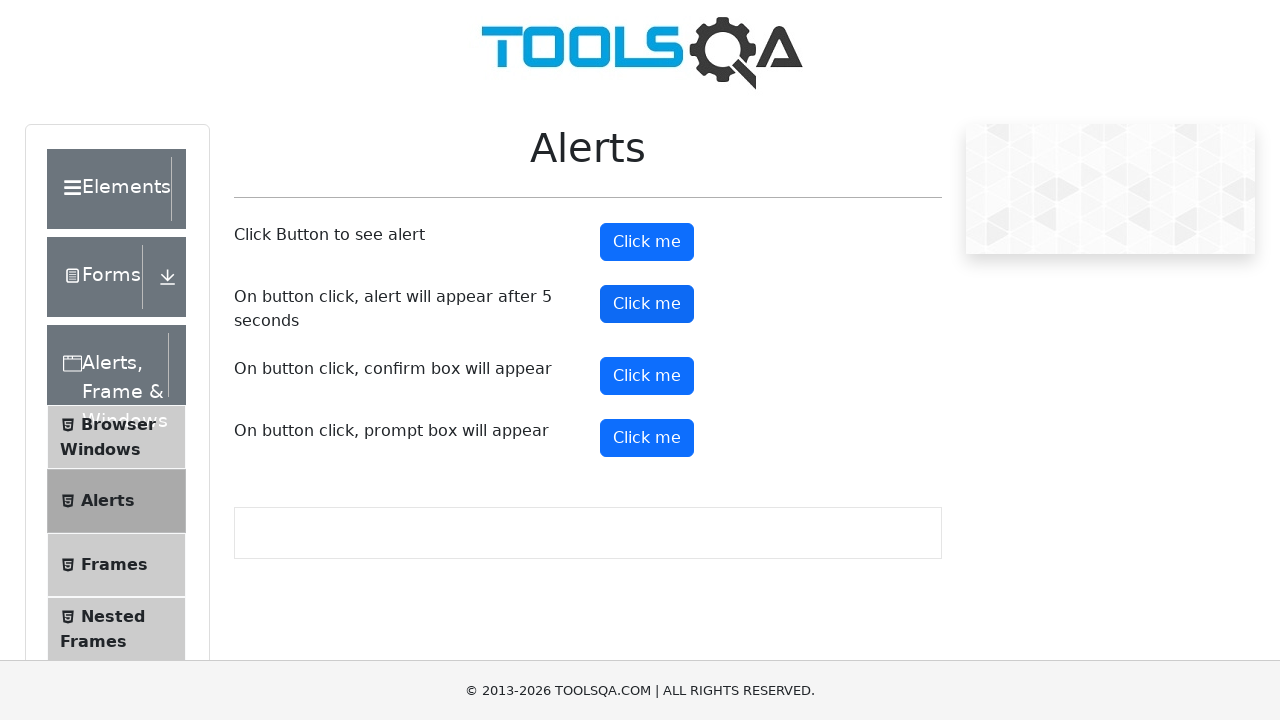

Waited 6 seconds for delayed alert to appear and be accepted
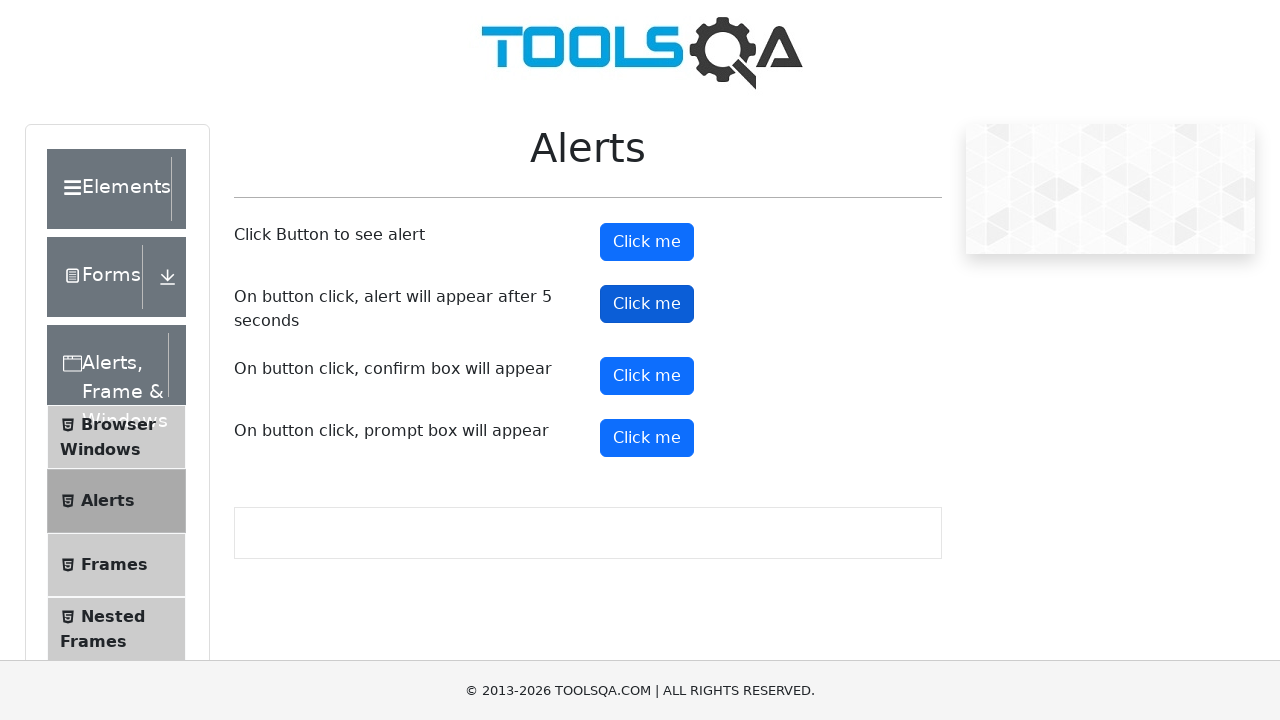

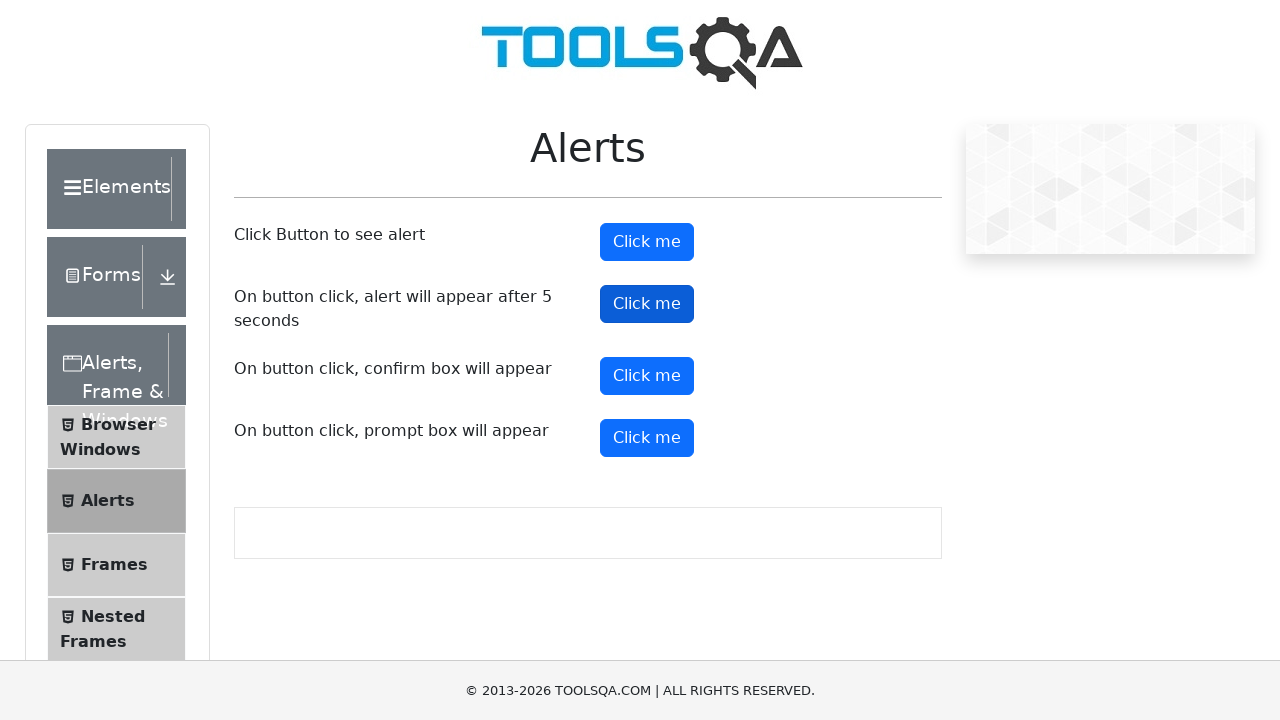